Tests a country dropdown by selecting a country option from a dependent dropdown list on a demo page.

Starting URL: https://phppot.com/demo/jquery-dependent-dropdown-list-countries-and-states/

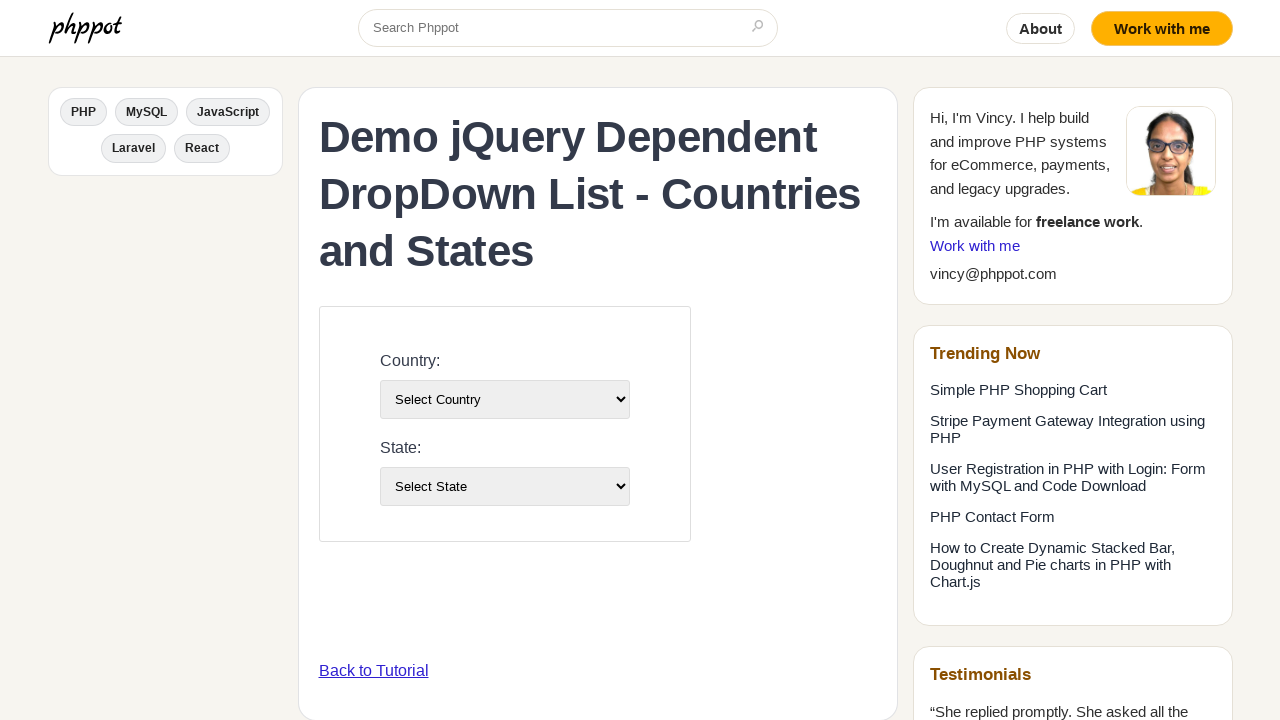

Waited for country dropdown to load
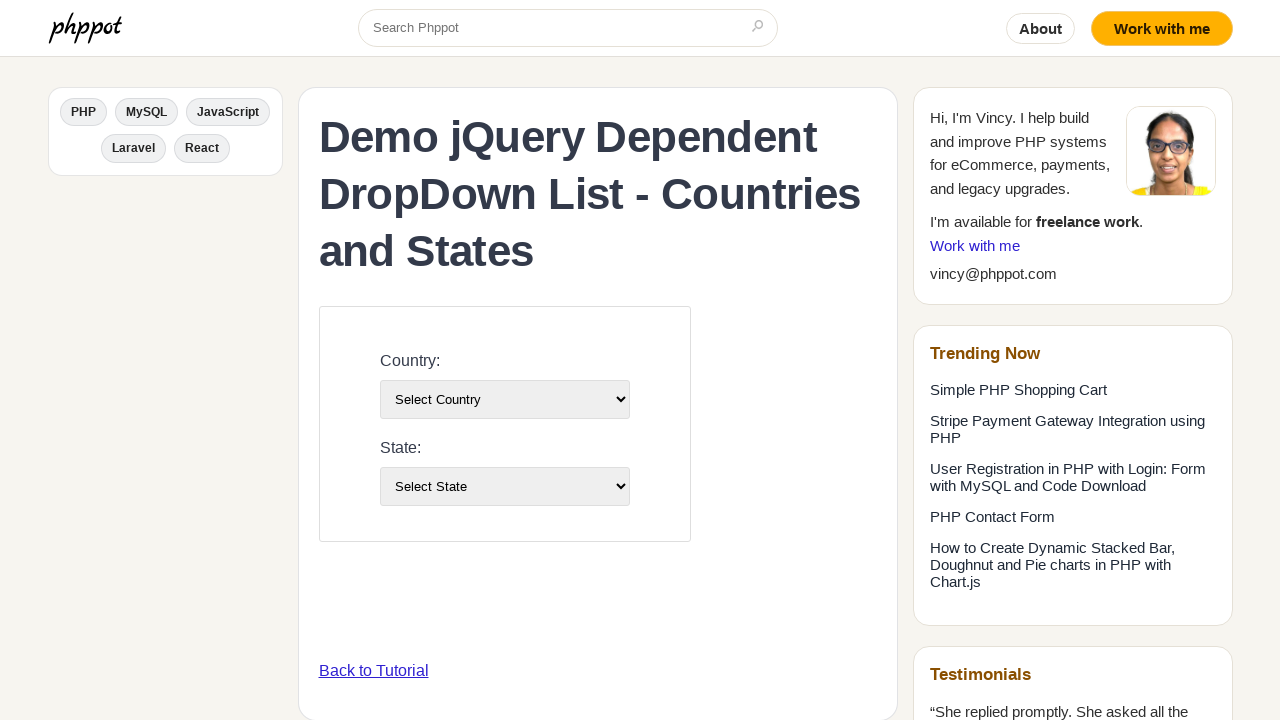

Selected 'India' from the country dropdown on #country-list
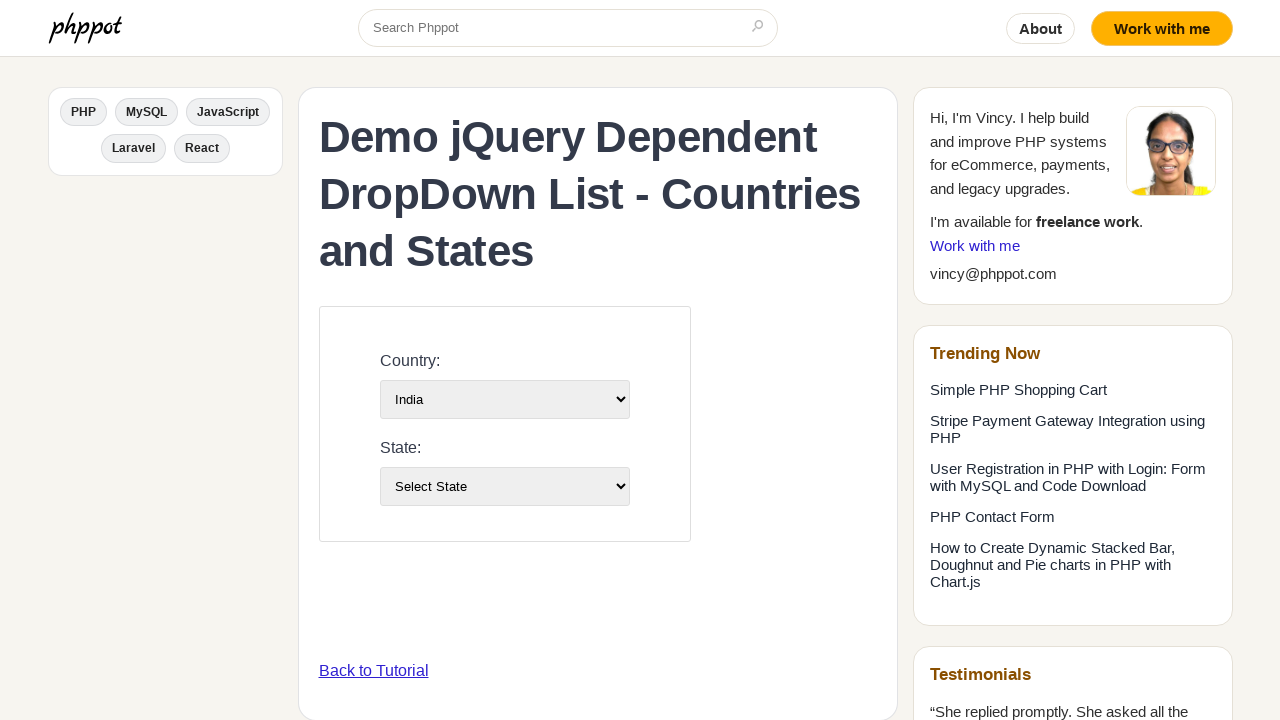

Waited 1 second to verify selection took effect
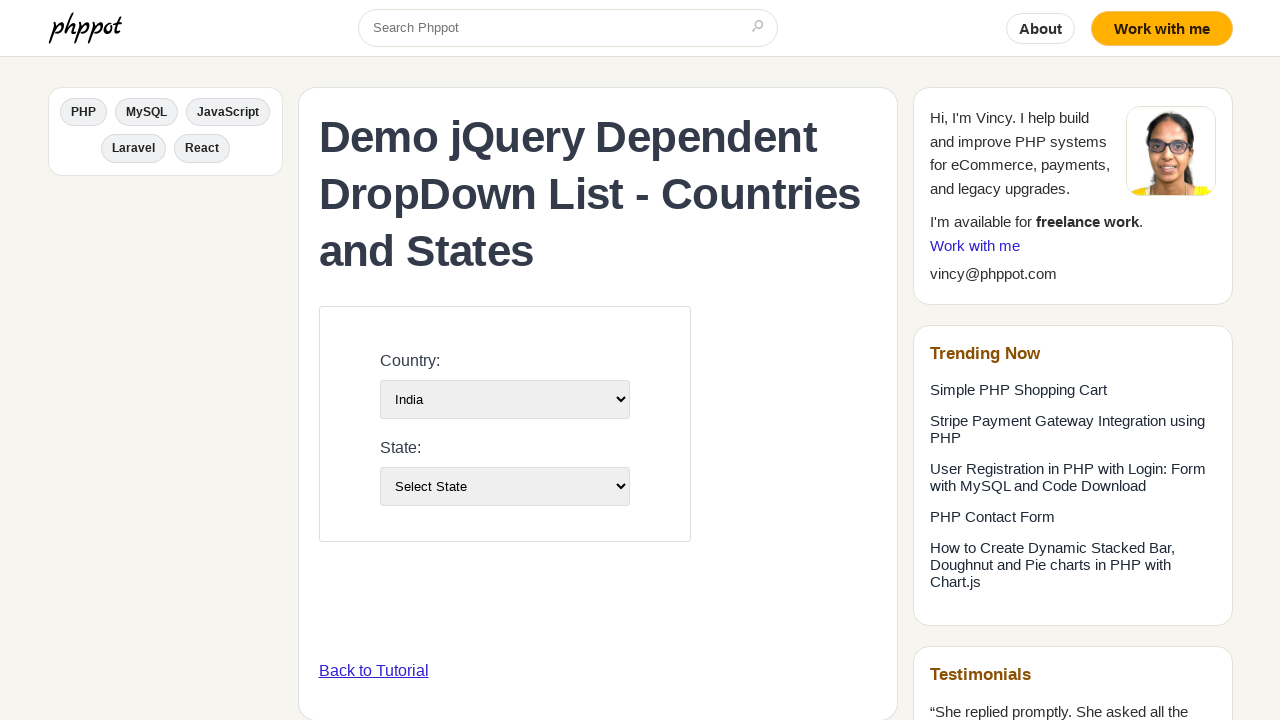

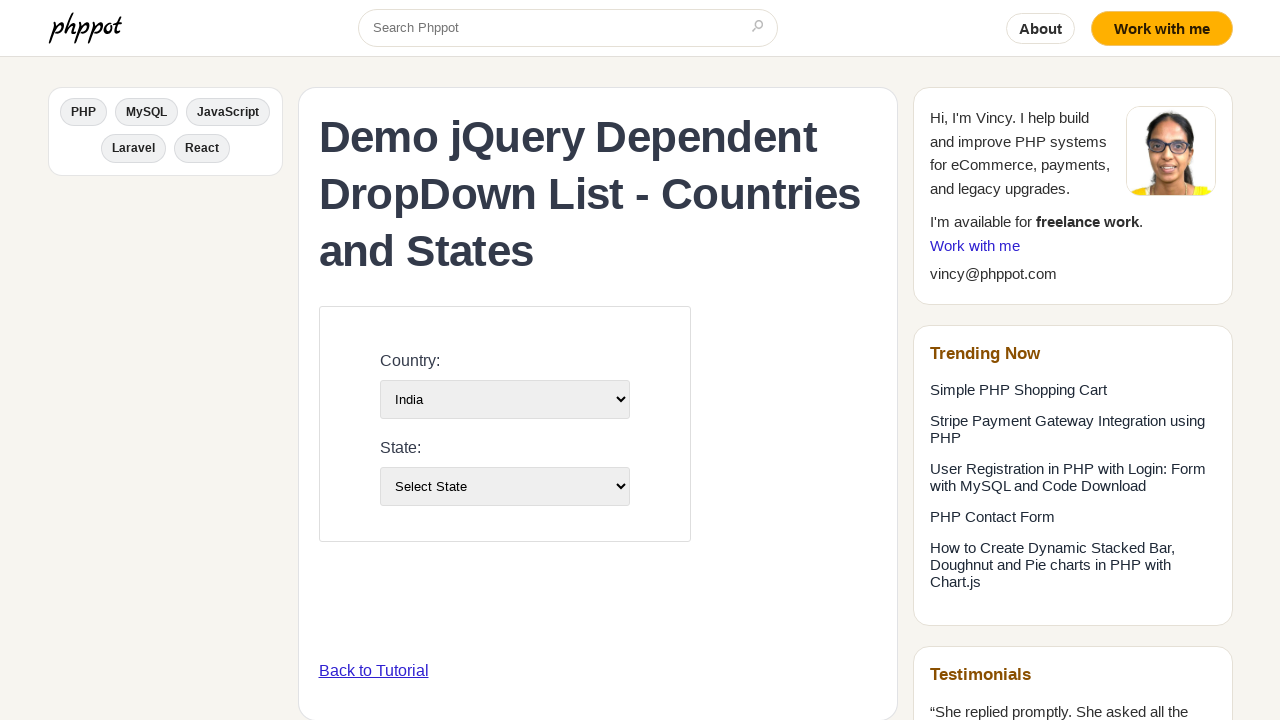